Tests checkbox interaction by locating checkboxes on the page and clicking the first one to toggle its state.

Starting URL: https://the-internet.herokuapp.com/checkboxes

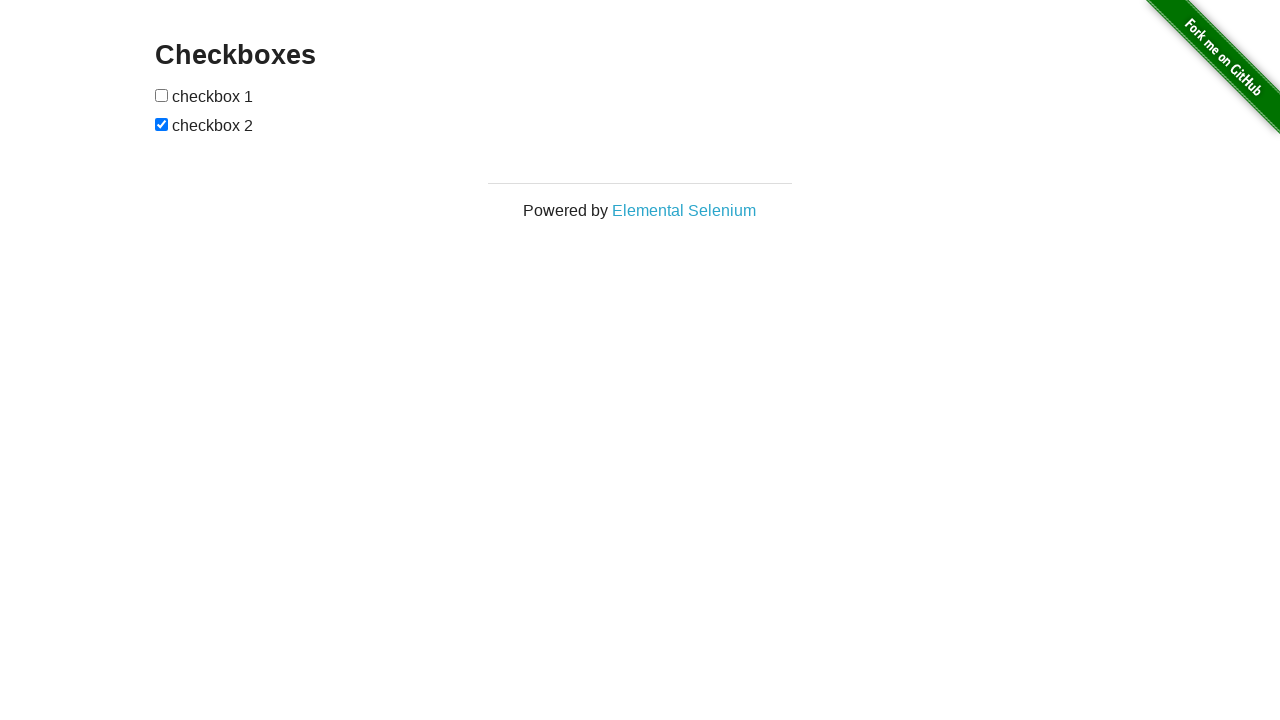

Waited for checkboxes to be present on the page
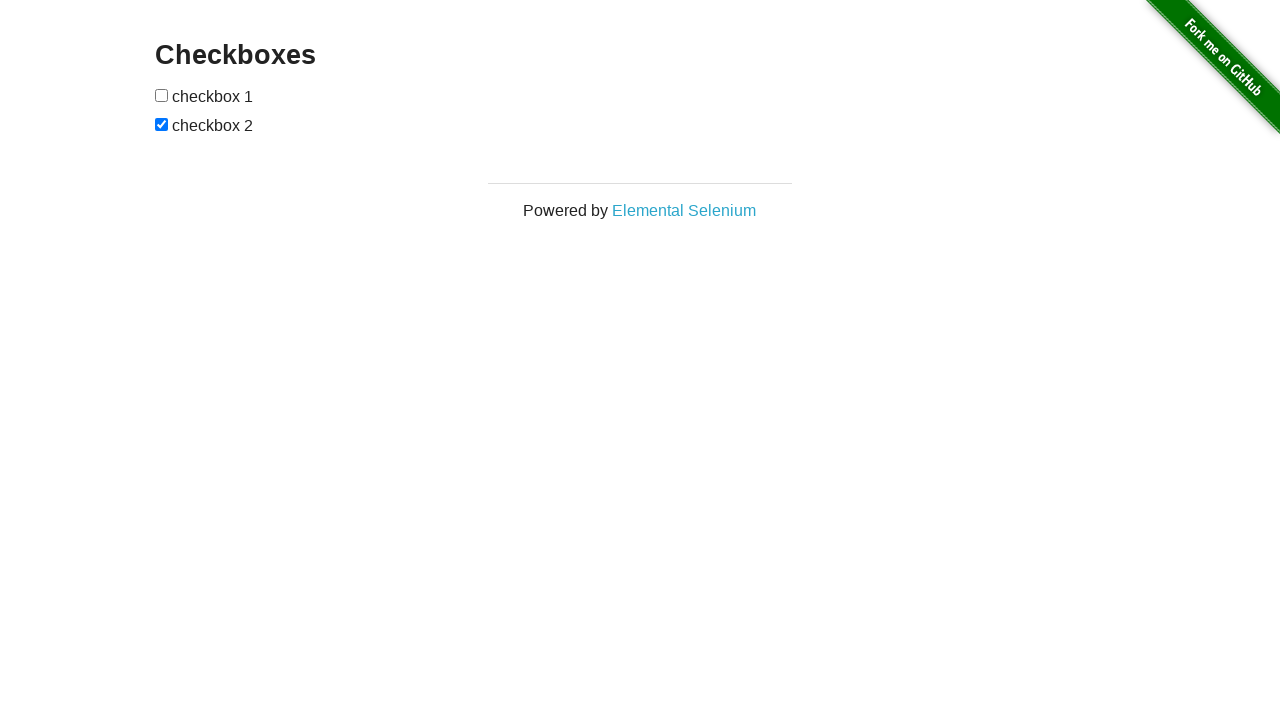

Located all checkboxes on the page
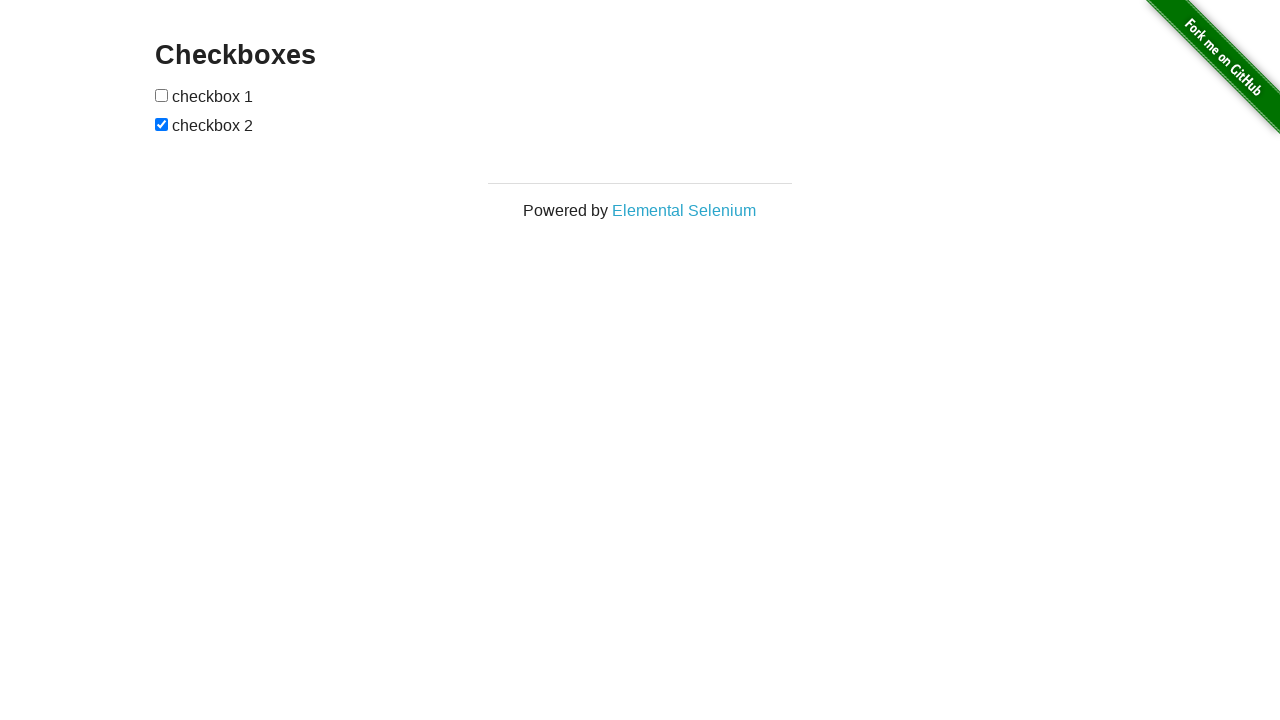

Clicked the first checkbox to toggle its state at (162, 95) on input[type='checkbox'] >> nth=0
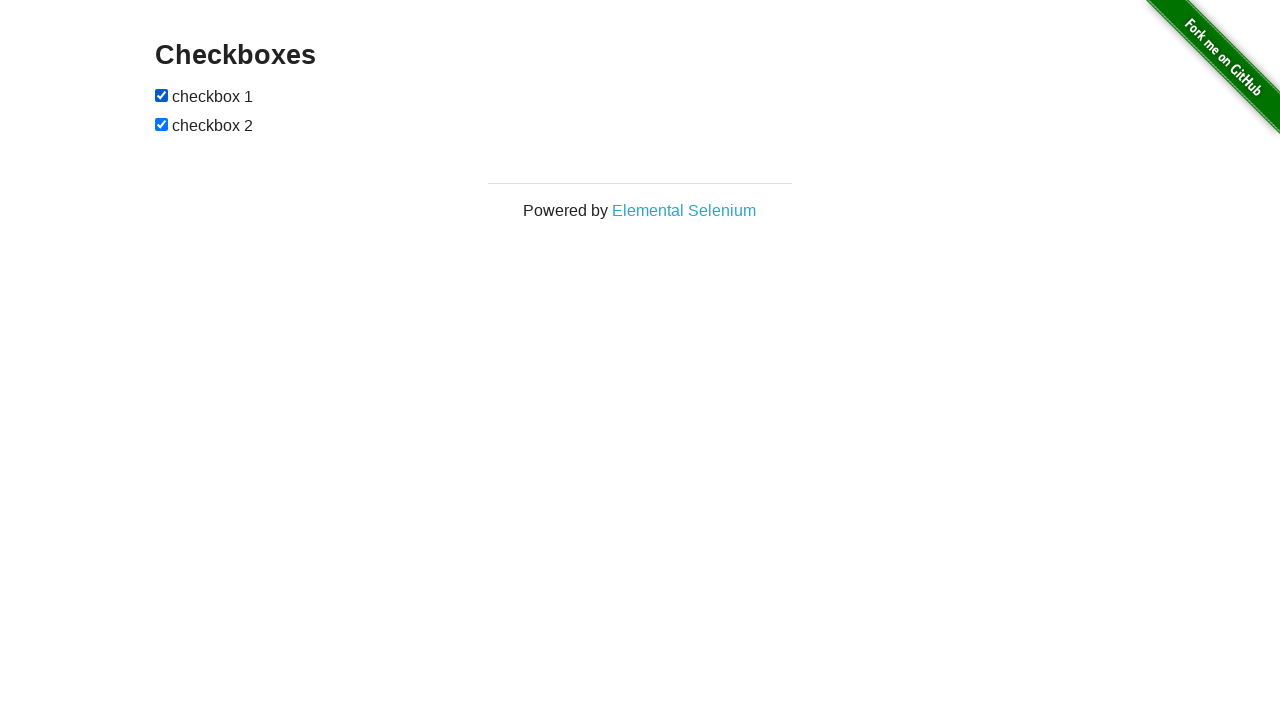

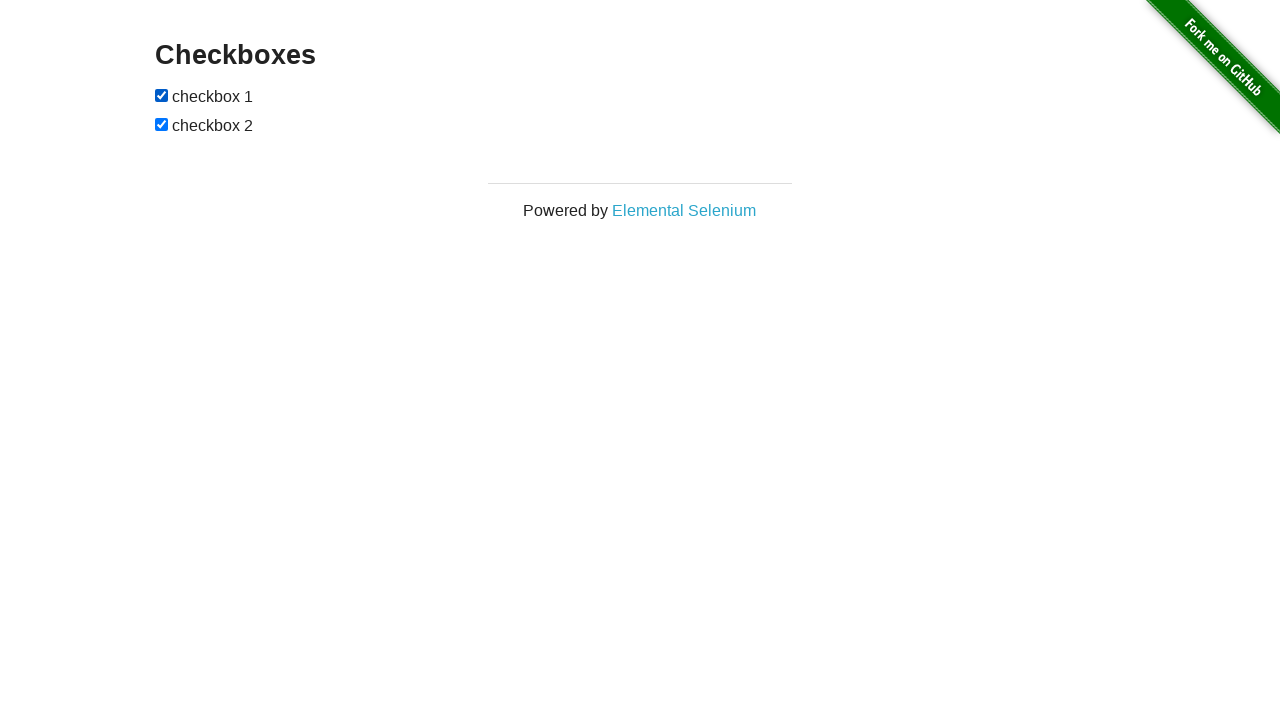